Tests a registration form by filling in required fields (first name, last name, city) in the first block and submitting the form, then verifies the success message is displayed.

Starting URL: http://suninjuly.github.io/registration1.html

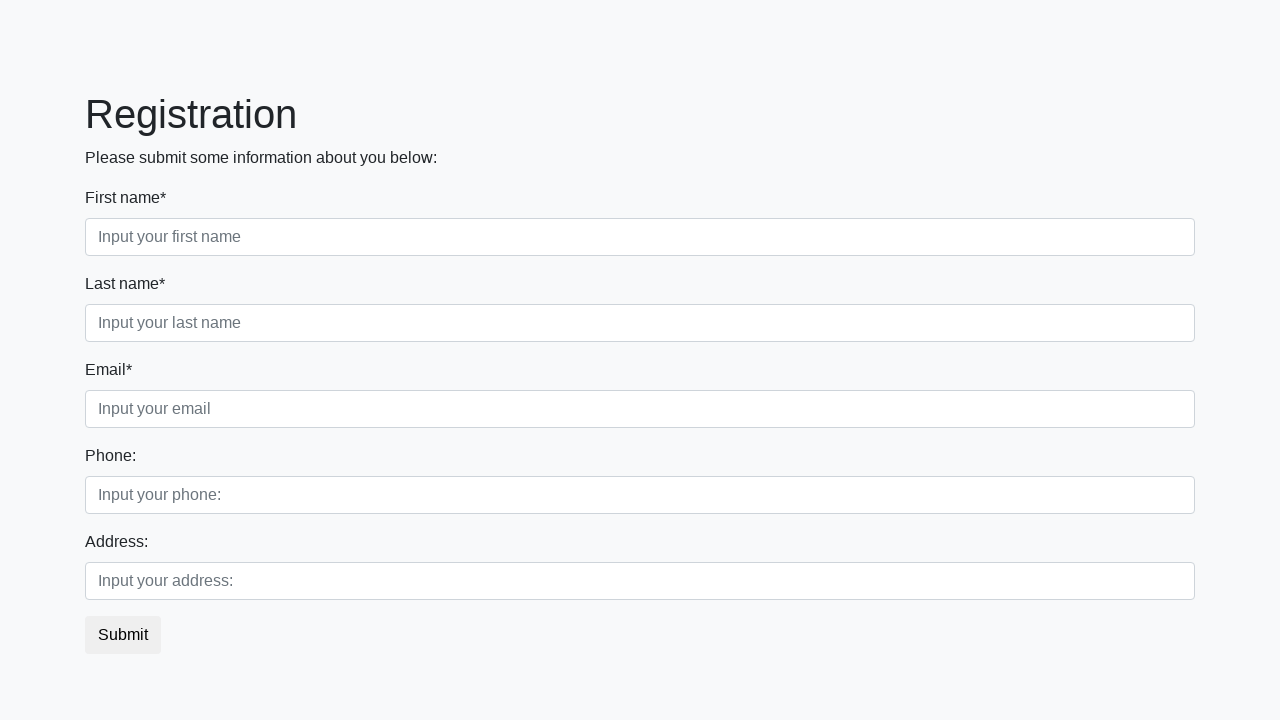

Filled first name field with 'Ivan' on .first_block input.first
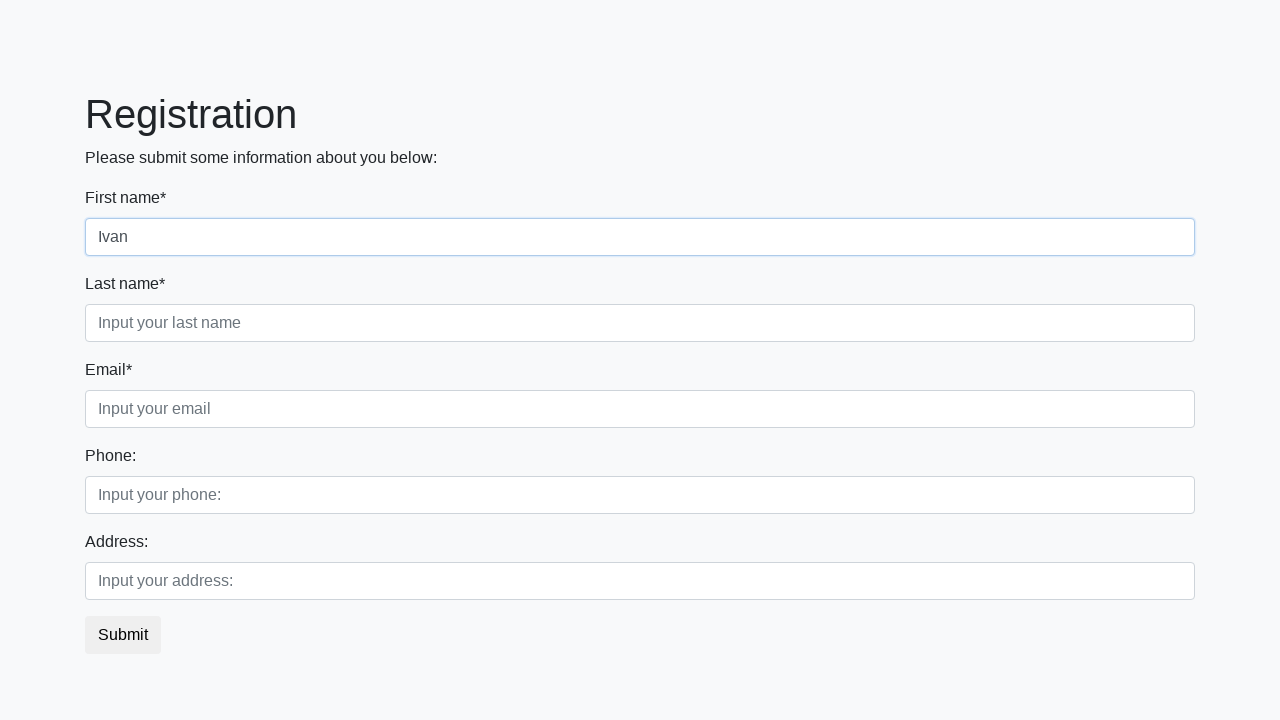

Filled last name field with 'Petrov' on .first_block input.second
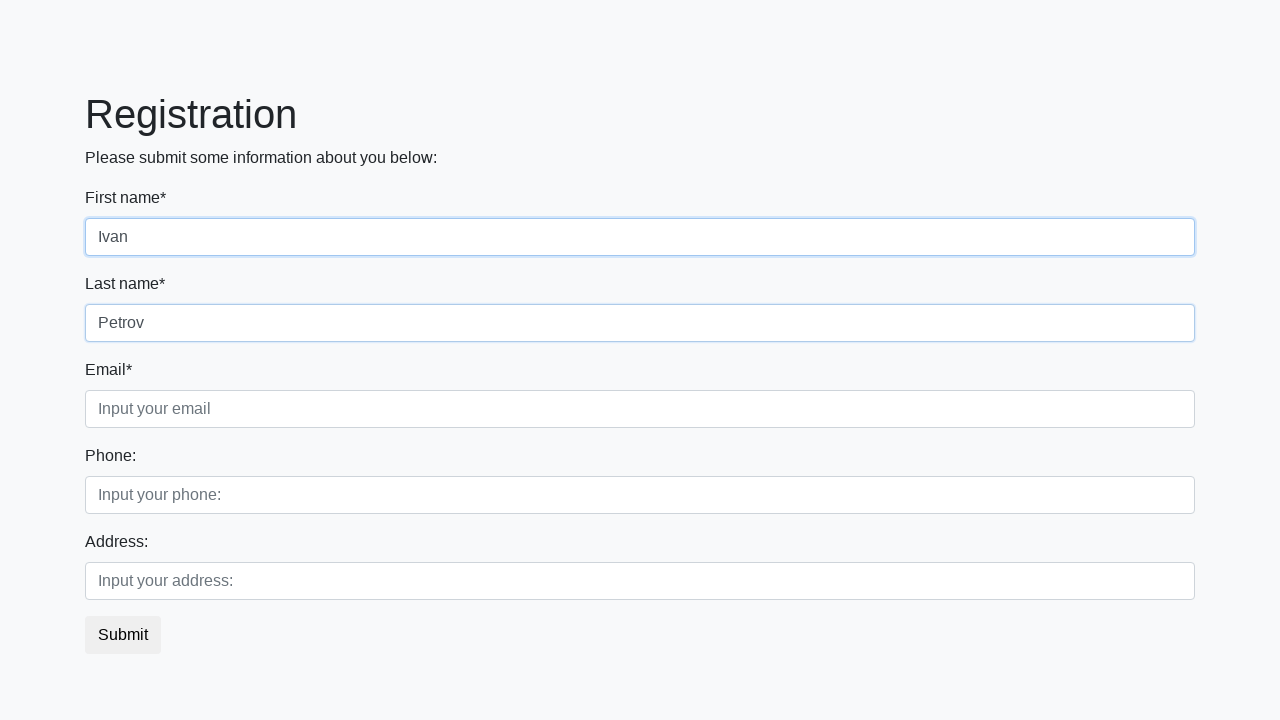

Filled city field with 'Smolensk' on .first_block input.third
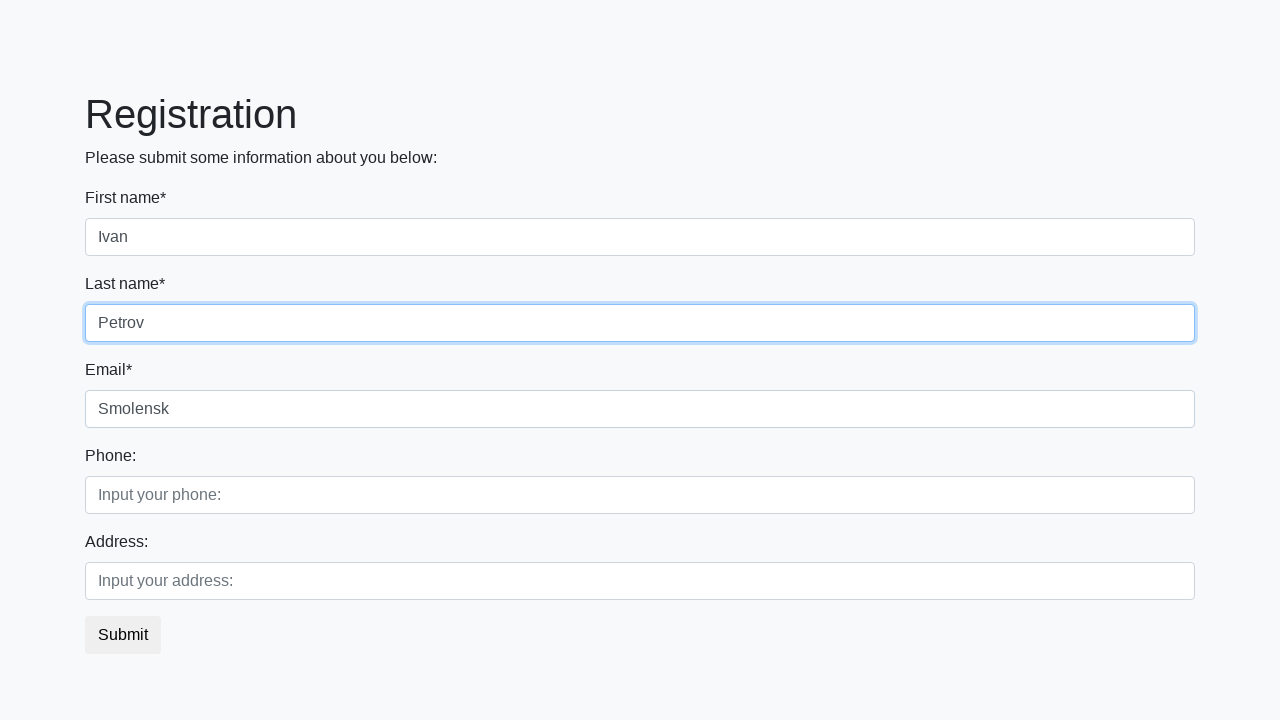

Clicked submit button at (123, 635) on button.btn
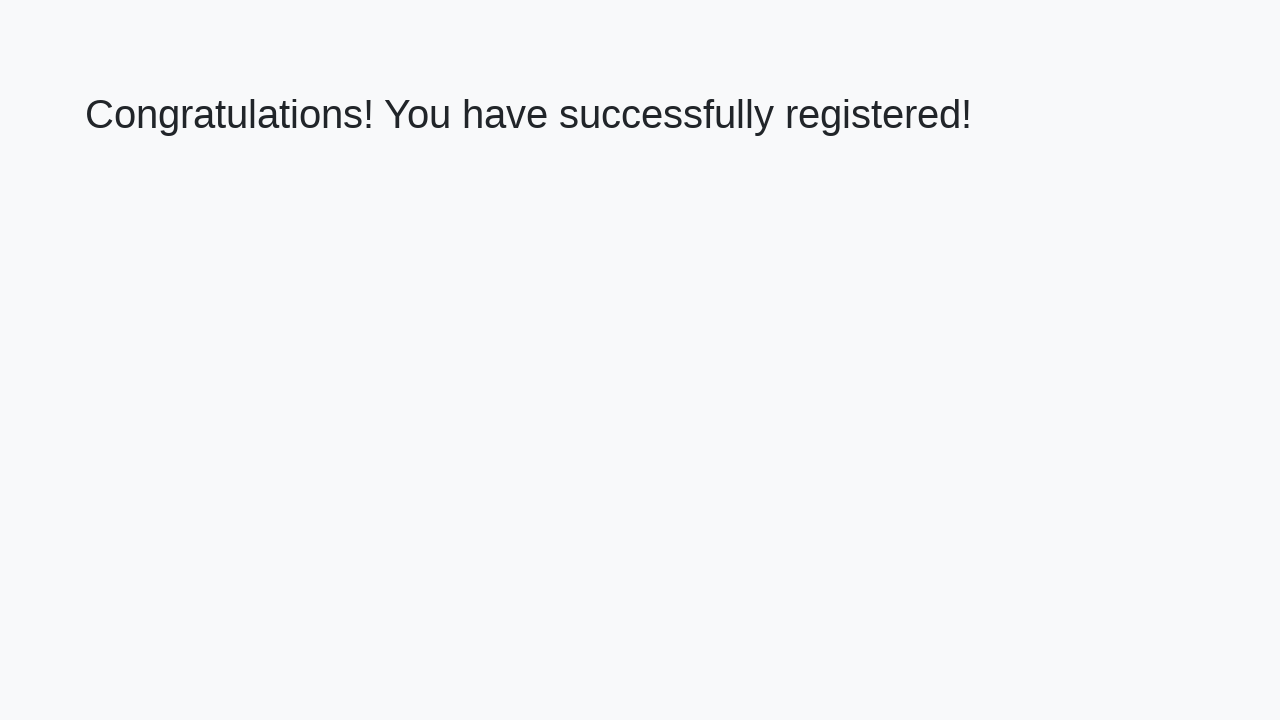

Success message heading loaded
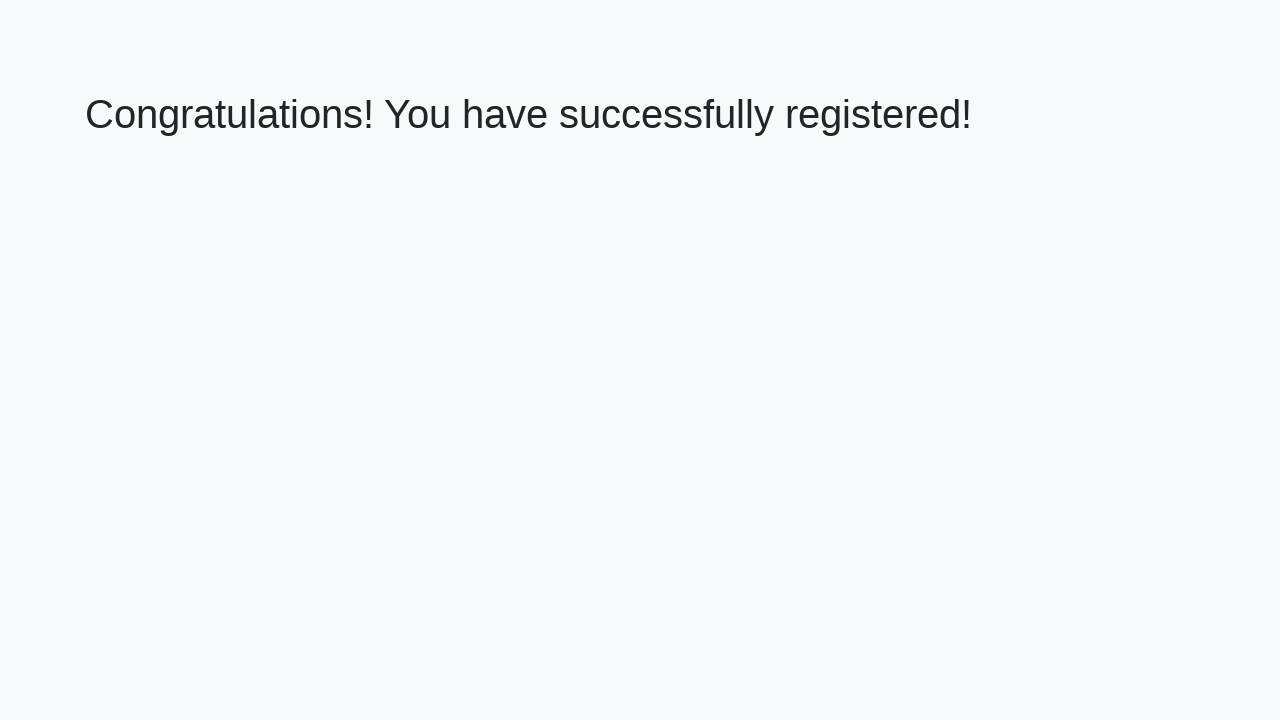

Retrieved success message text
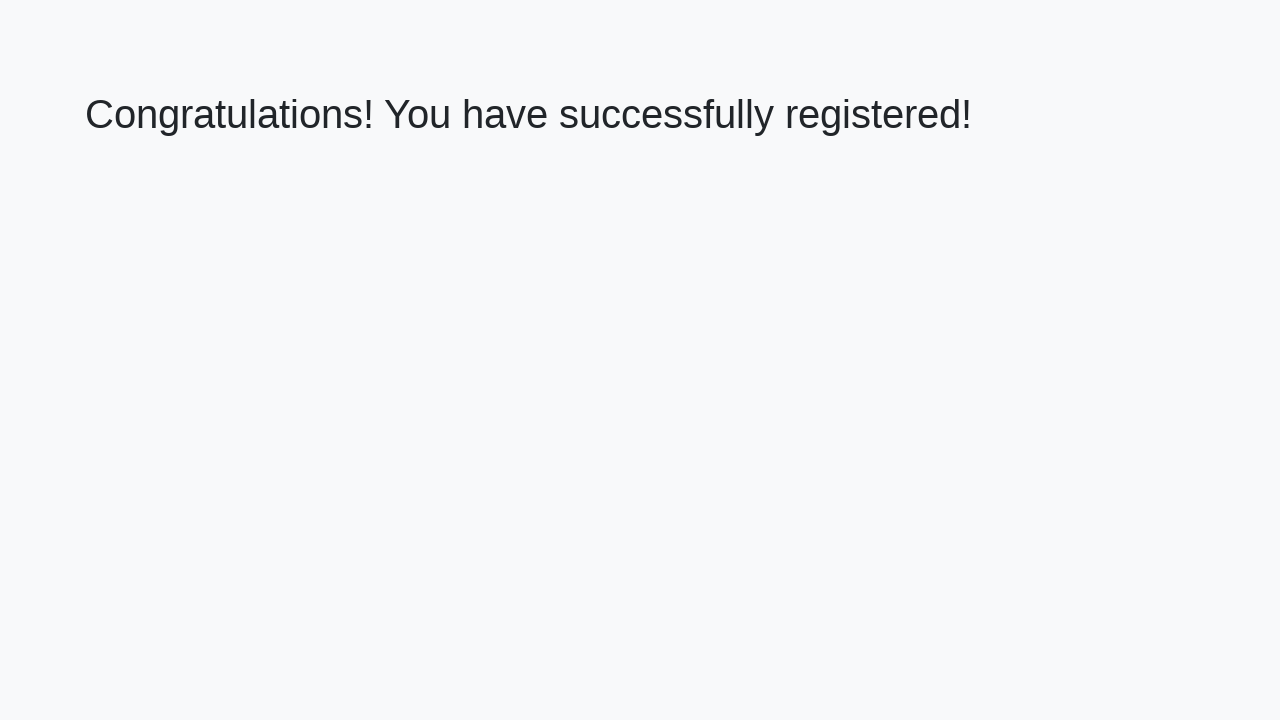

Verified success message: 'Congratulations! You have successfully registered!'
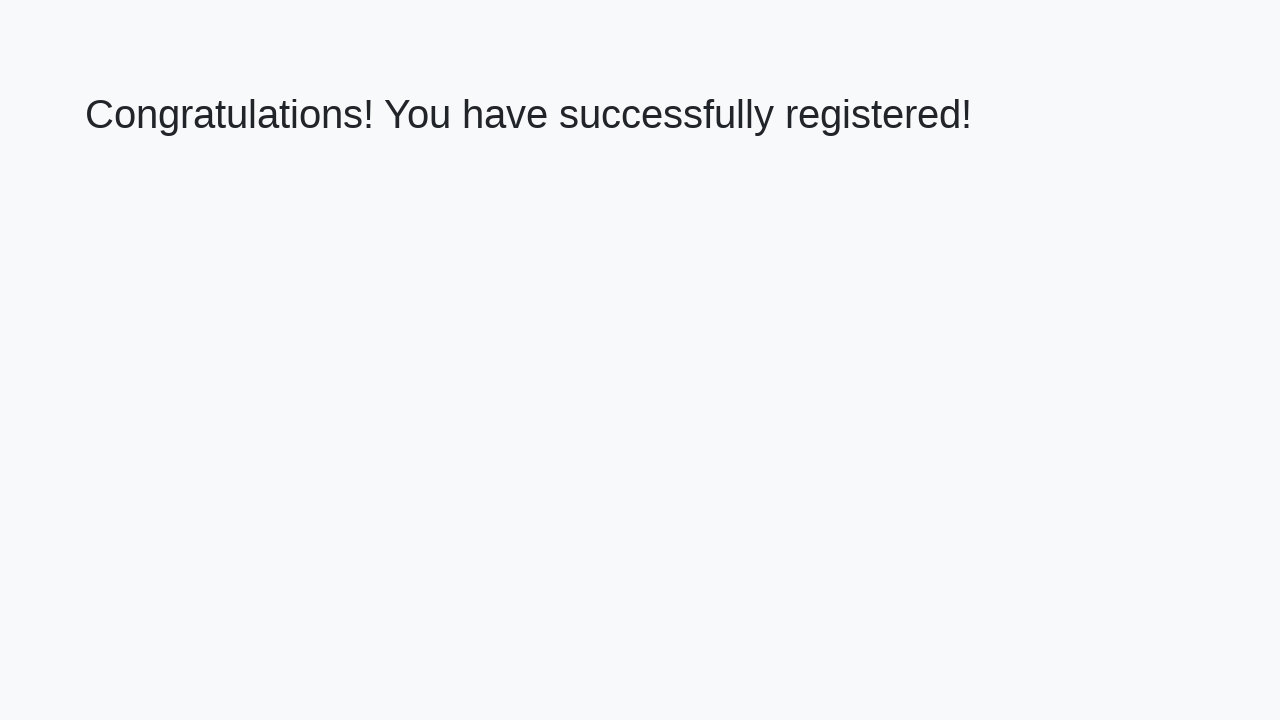

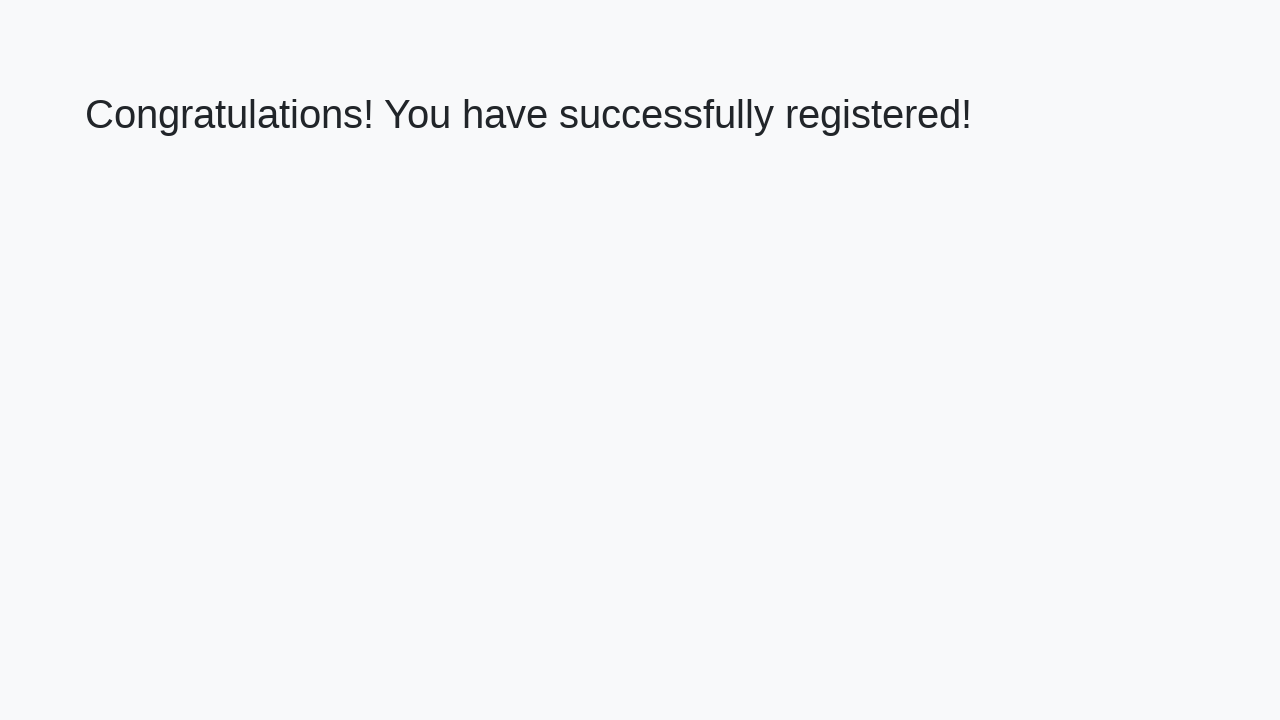